Tests tooltip hover functionality by moving mouse over an input field and verifying the tooltip content is displayed

Starting URL: https://automationfc.github.io/jquery-tooltip/

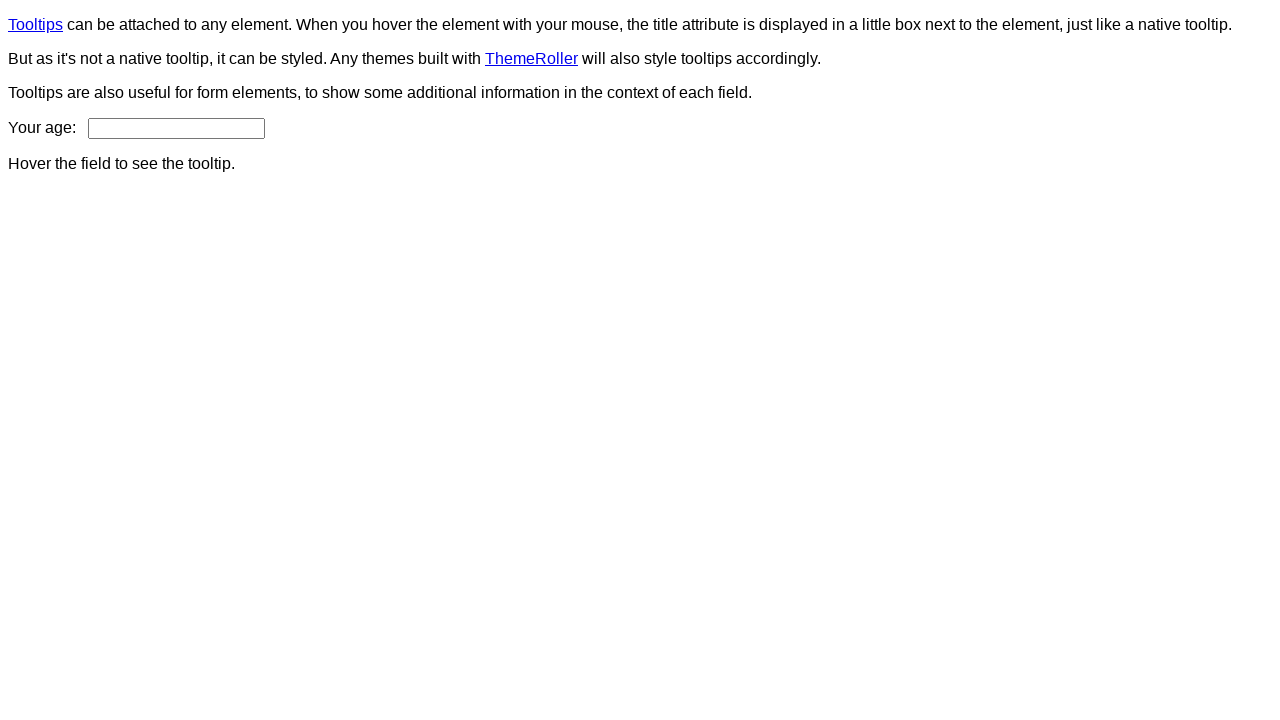

Navigated to jQuery tooltip test page
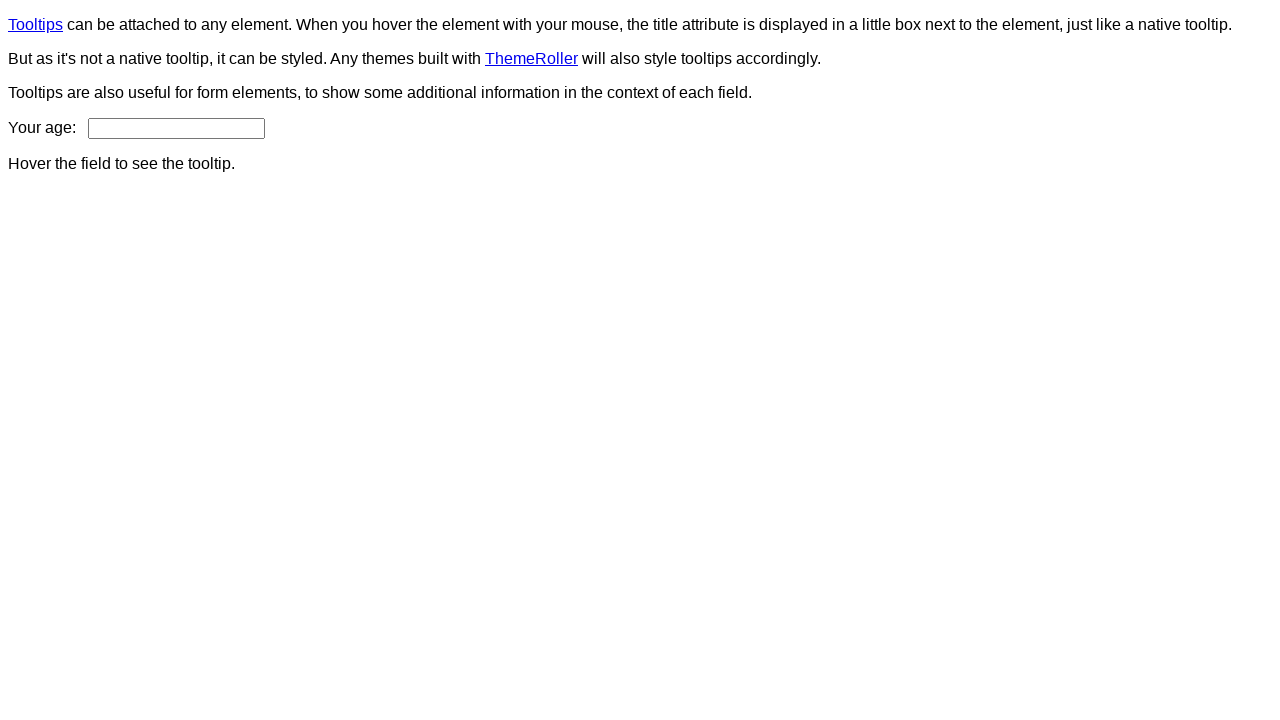

Hovered over age input field to trigger tooltip at (176, 128) on input#age
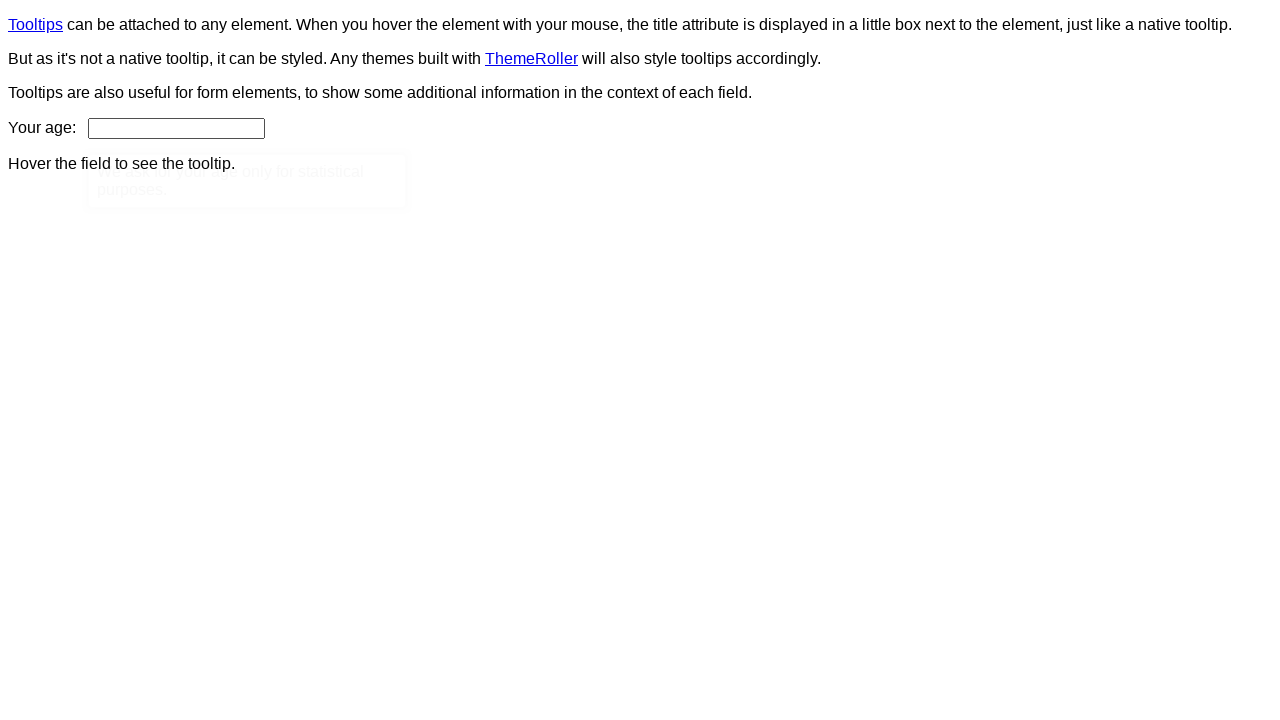

Tooltip appeared and is now visible
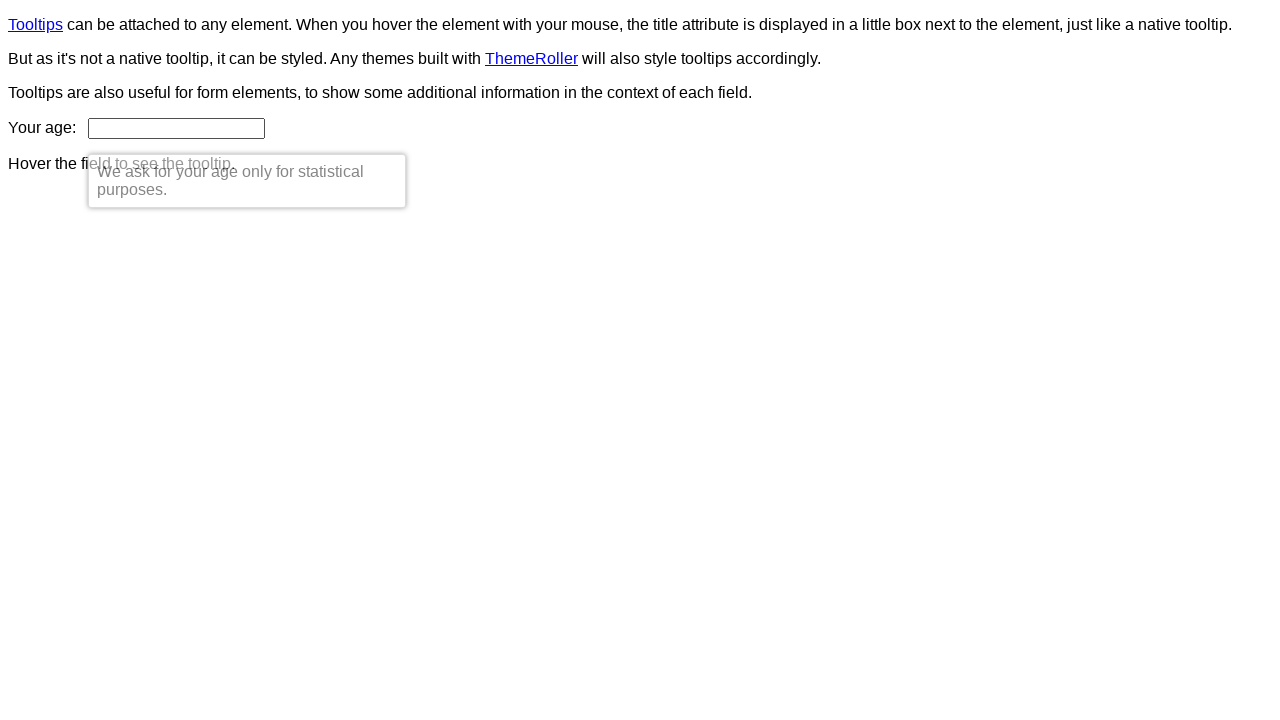

Verified tooltip content matches expected text: 'We ask for your age only for statistical purposes.'
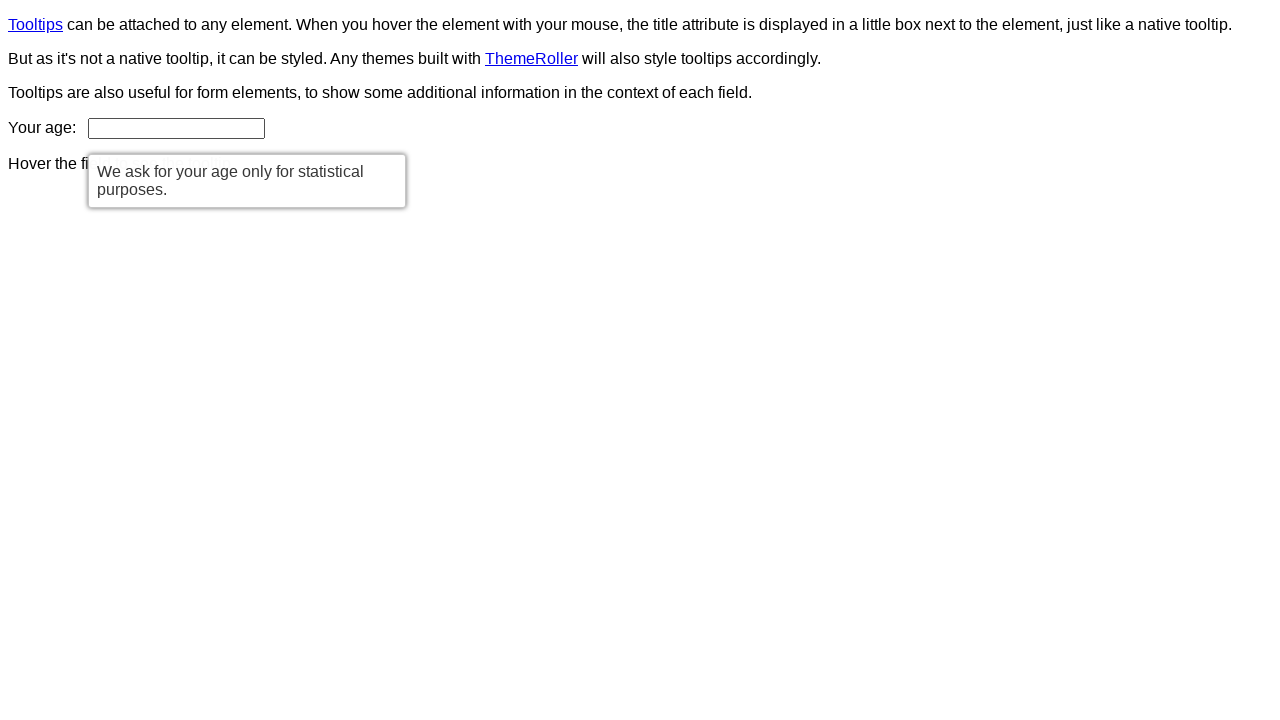

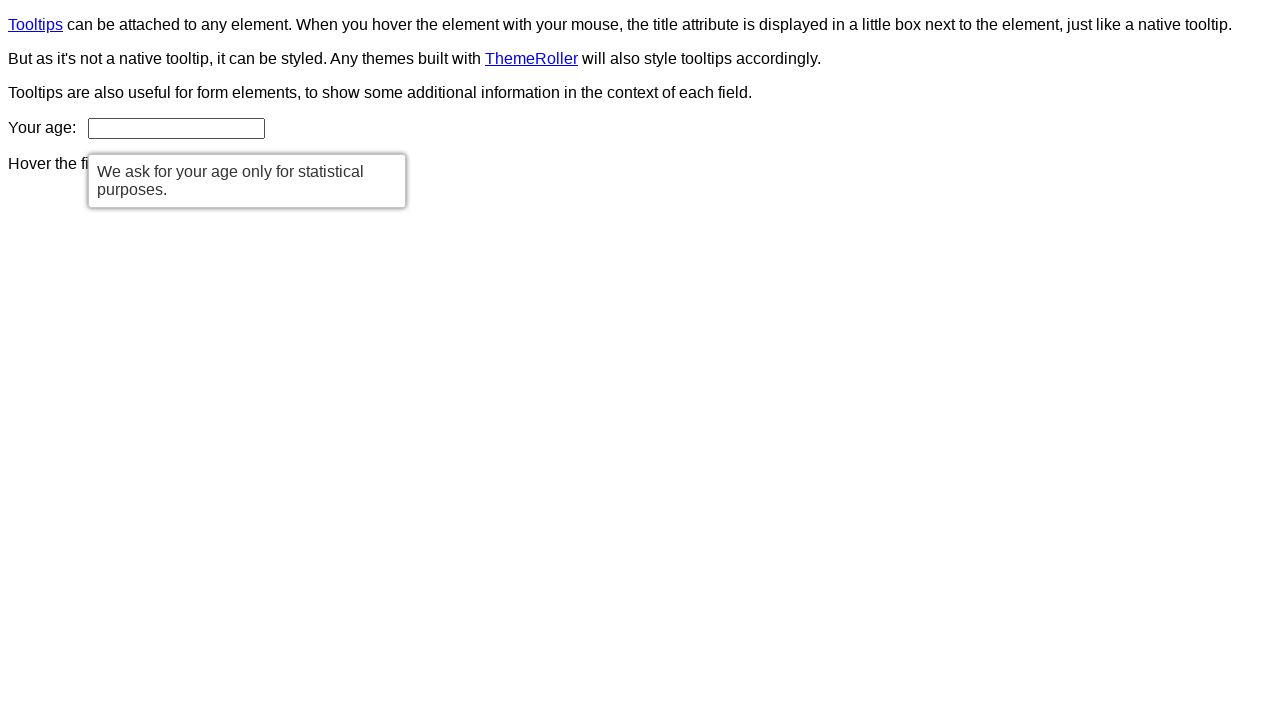